Navigates to DuckDuckGo homepage and verifies the page title is displayed

Starting URL: https://duckduckgo.com/

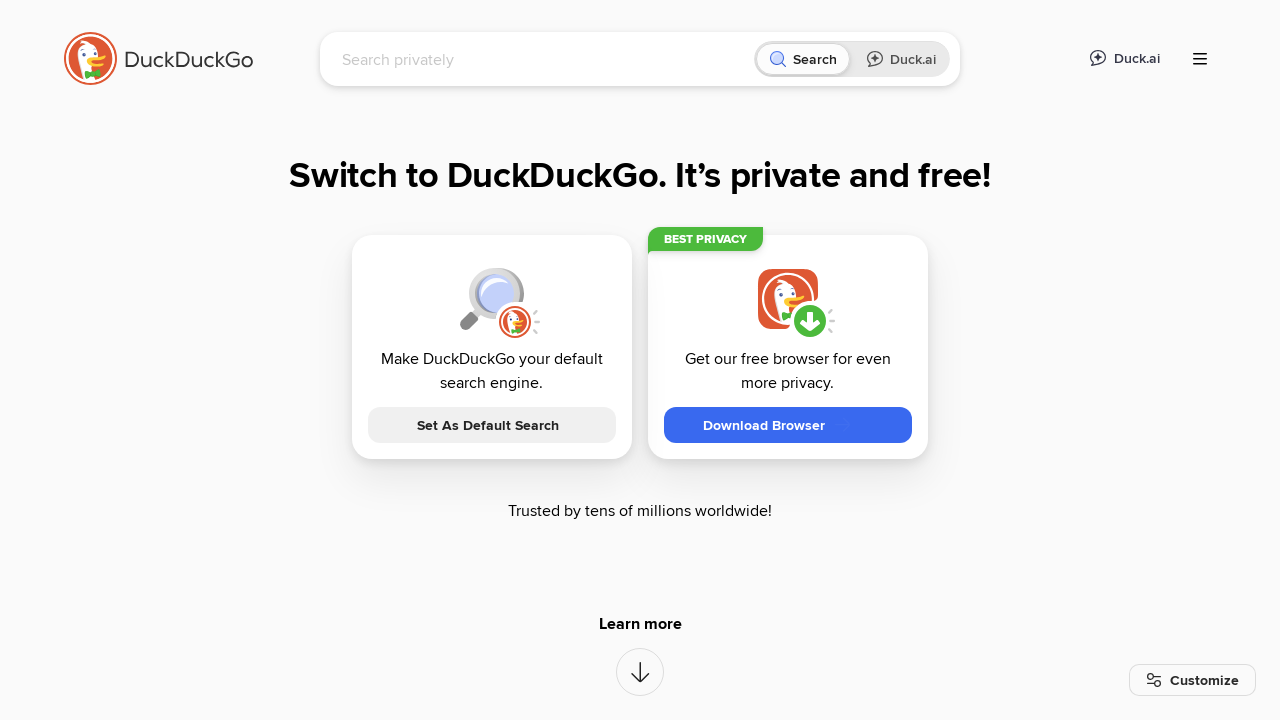

Retrieved page title
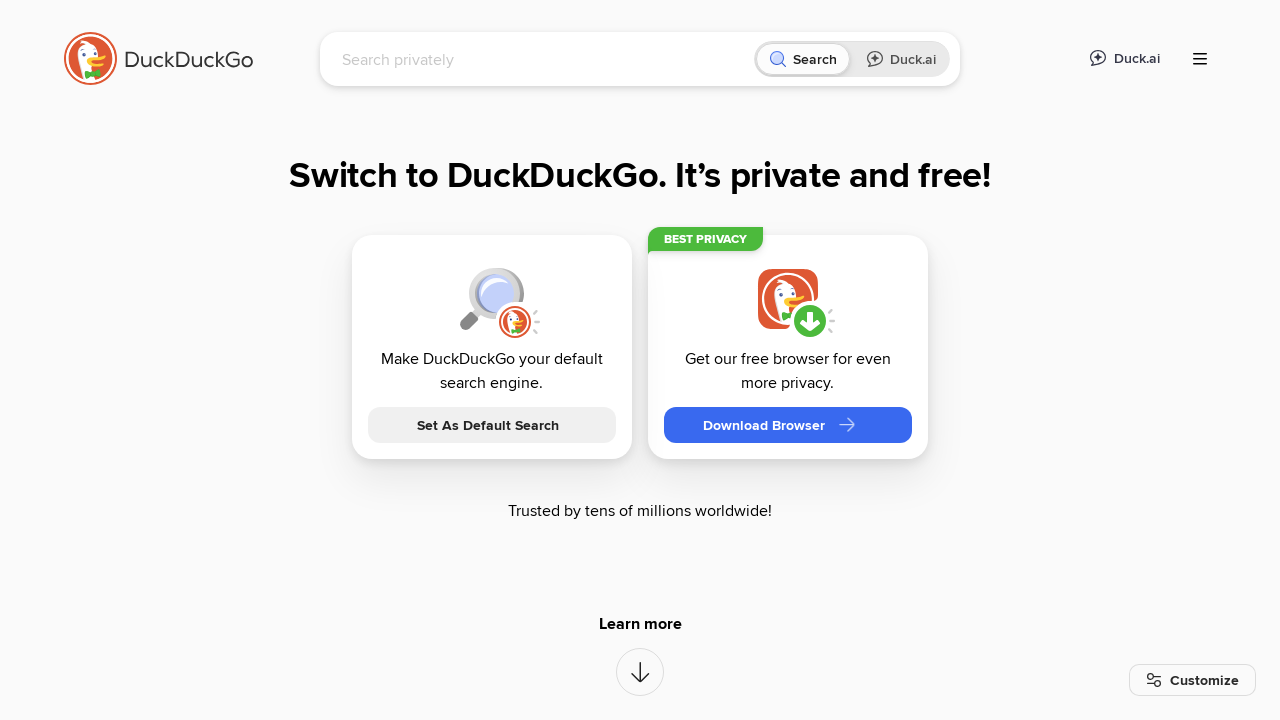

Verified page title contains 'DuckDuckGo' or is not None
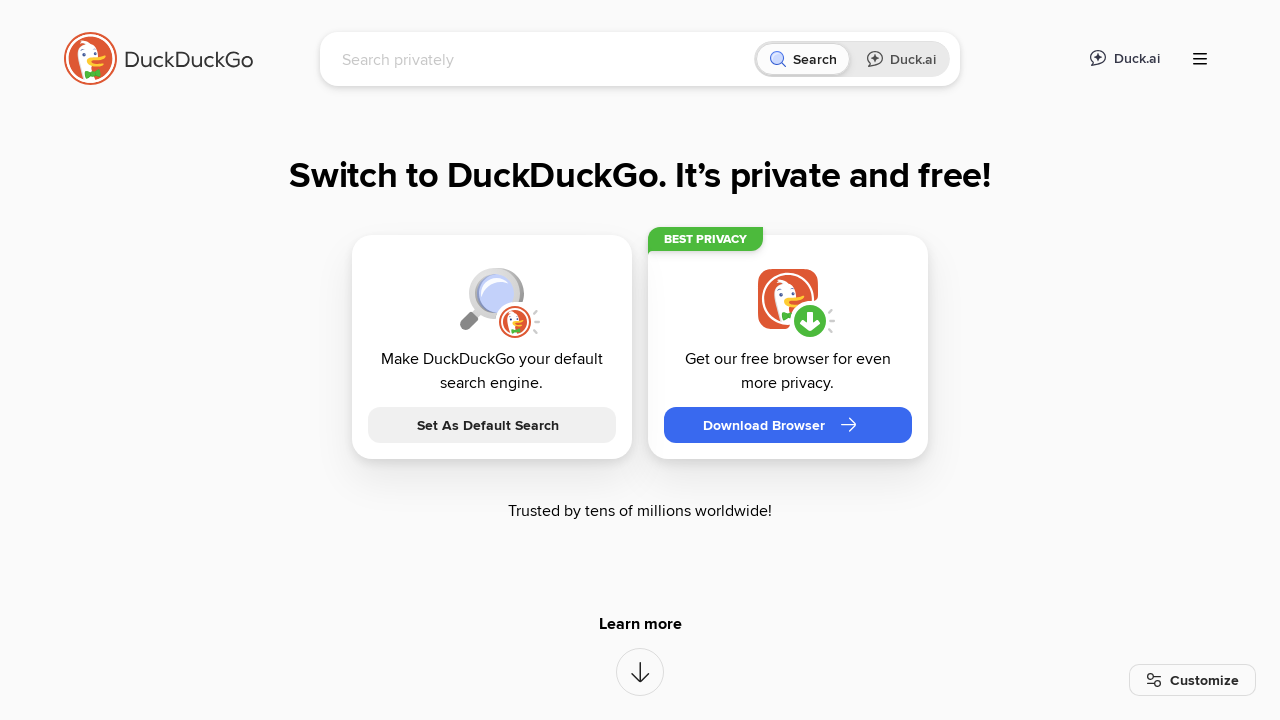

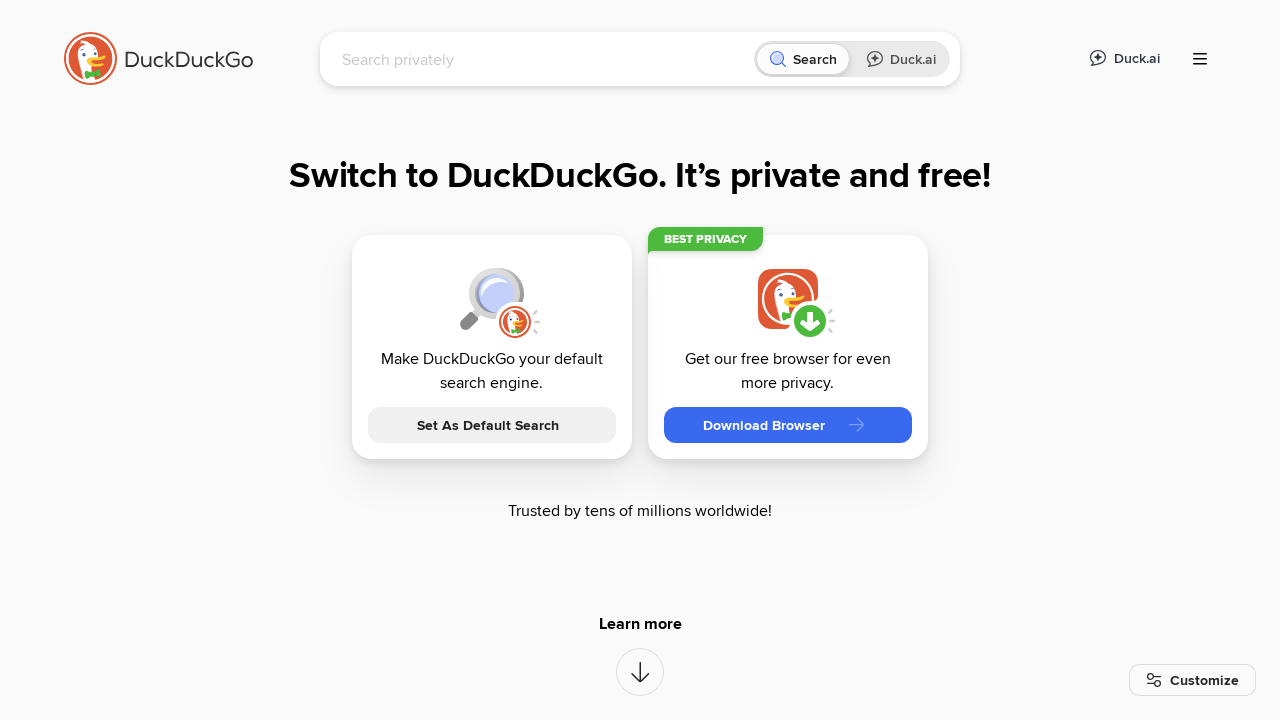